Tests clicking the location selector button on the Tide website header

Starting URL: https://tide.com/em-us

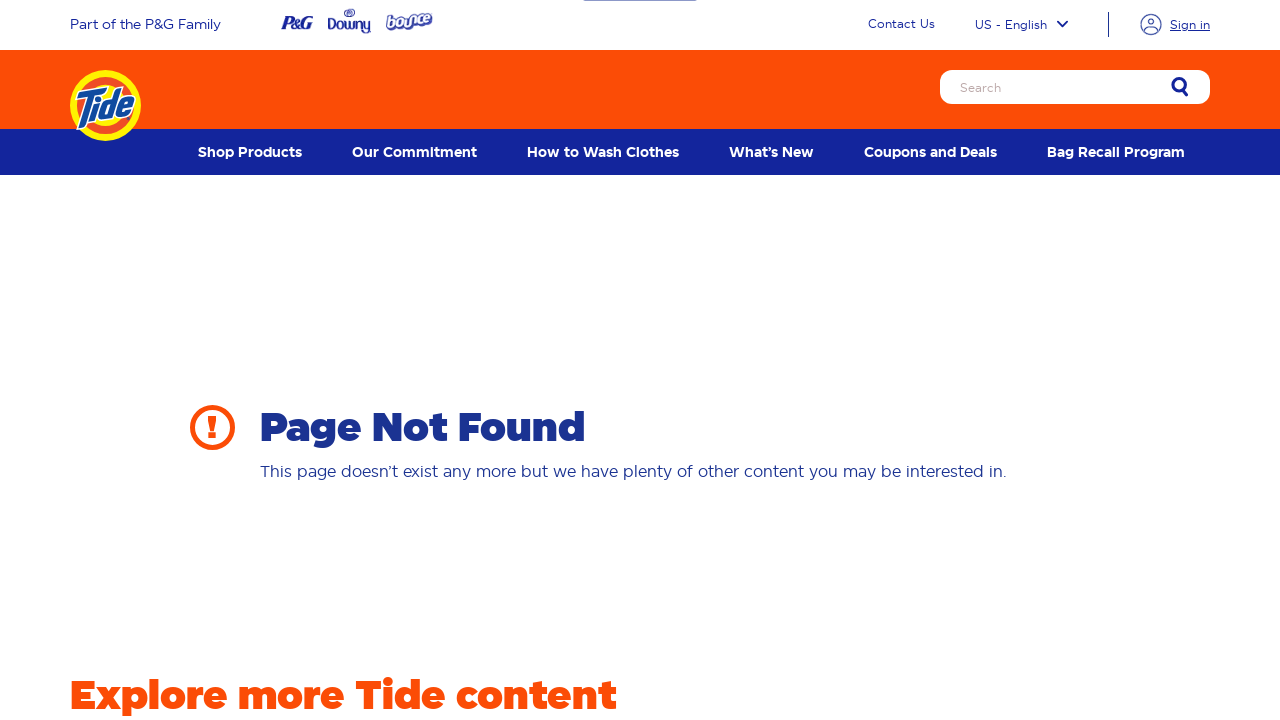

Waited for page to load with networkidle state
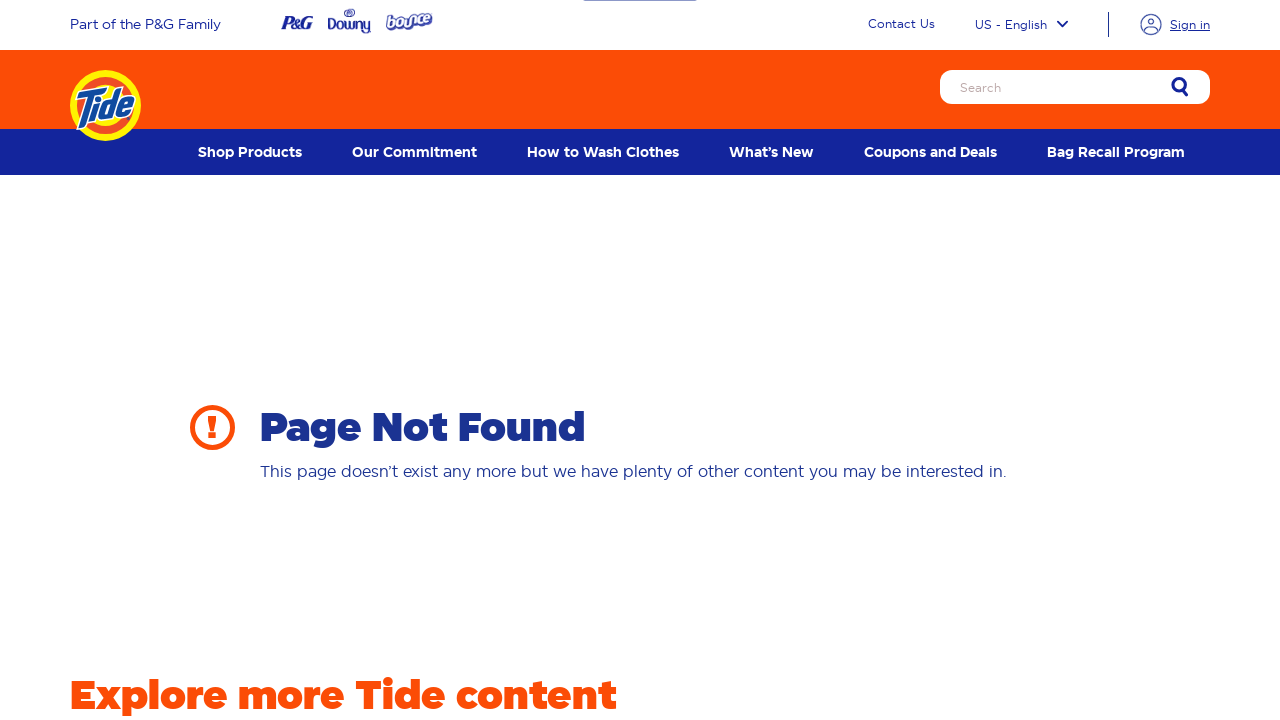

Clicked the location selector button in Tide website header at (1022, 25) on xpath=/html/body/div[1]/div/header/div[1]/div/div/div/div[2]/button
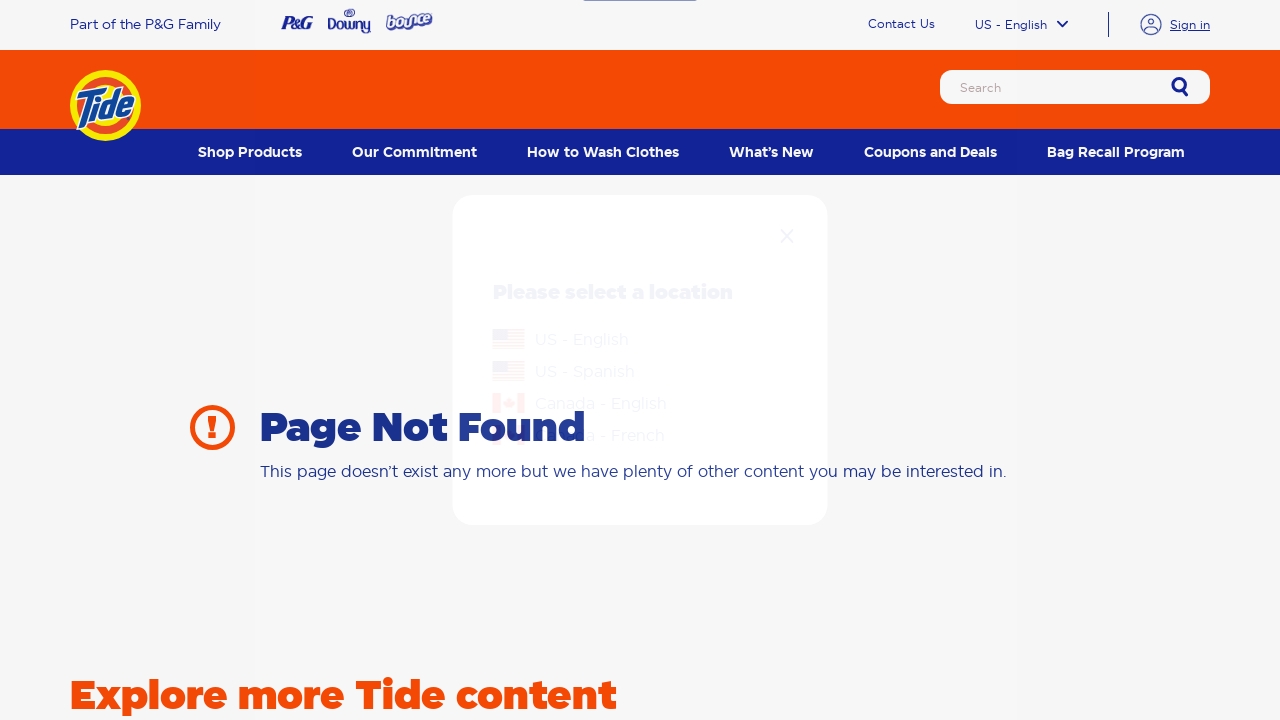

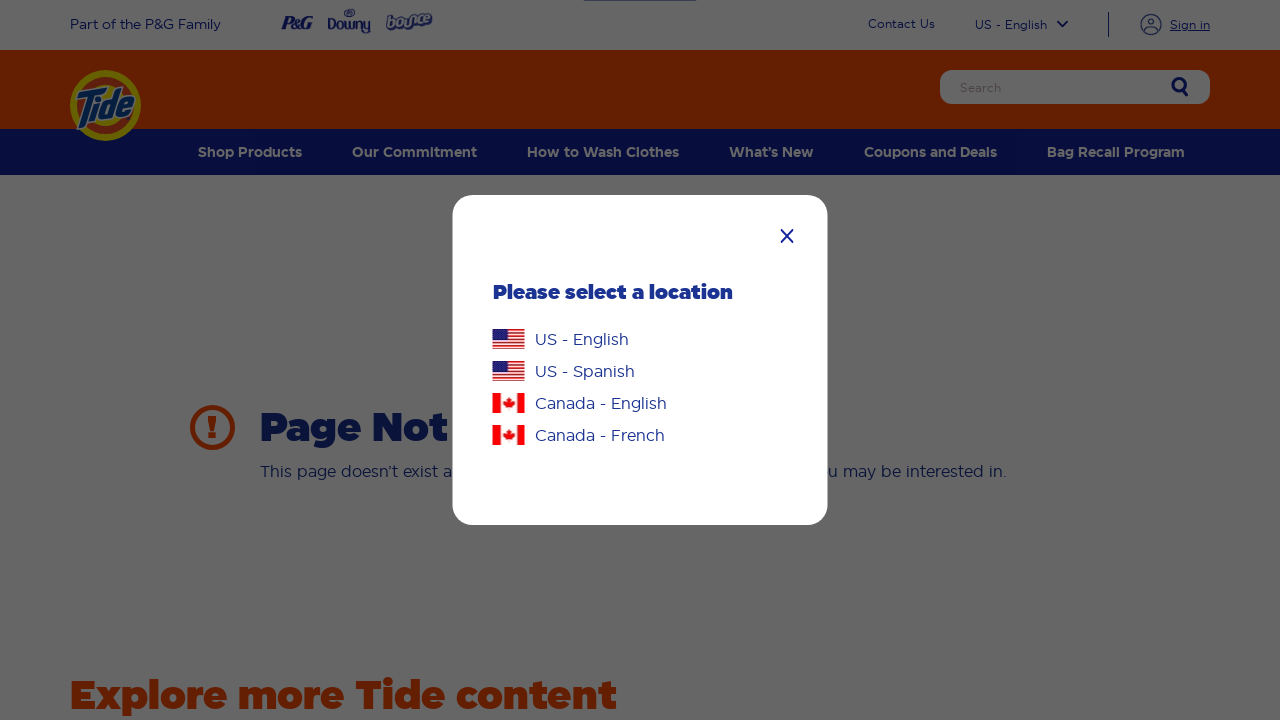